Tests checkbox functionality by checking and then unchecking a Monday checkbox on a test automation practice page.

Starting URL: https://testautomationpractice.blogspot.com/

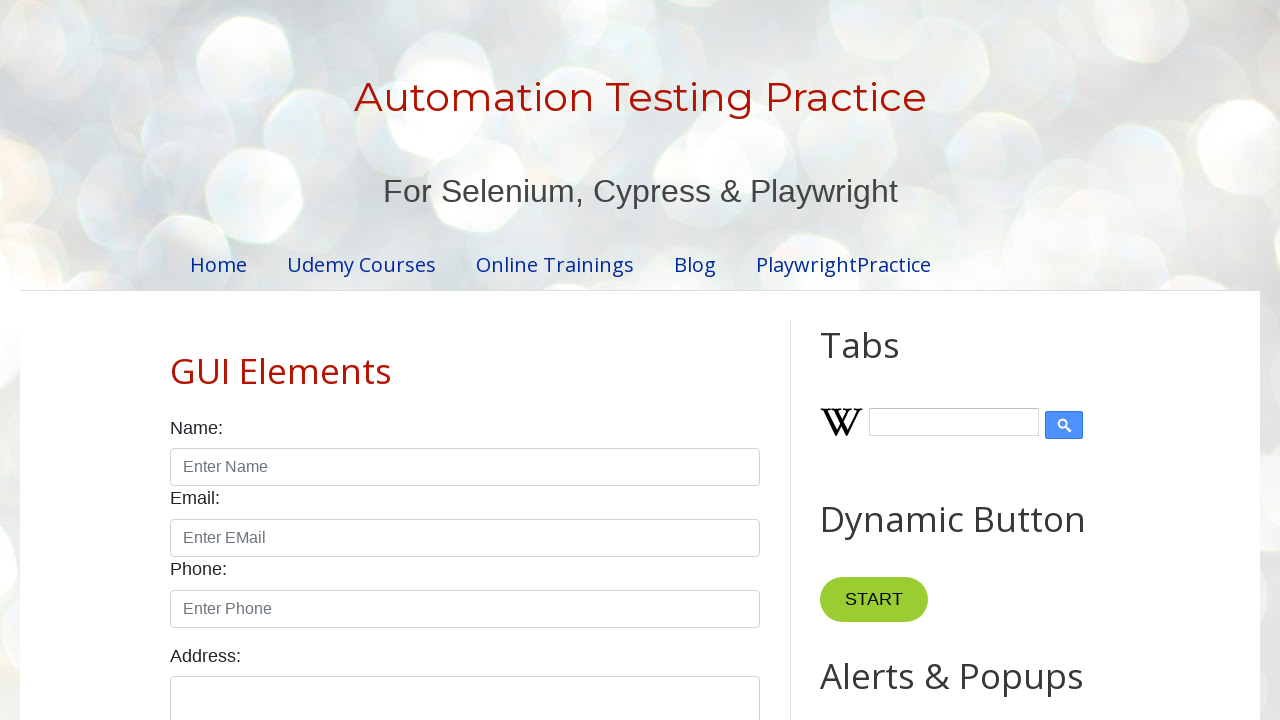

Checked the Monday checkbox at (272, 360) on input#monday
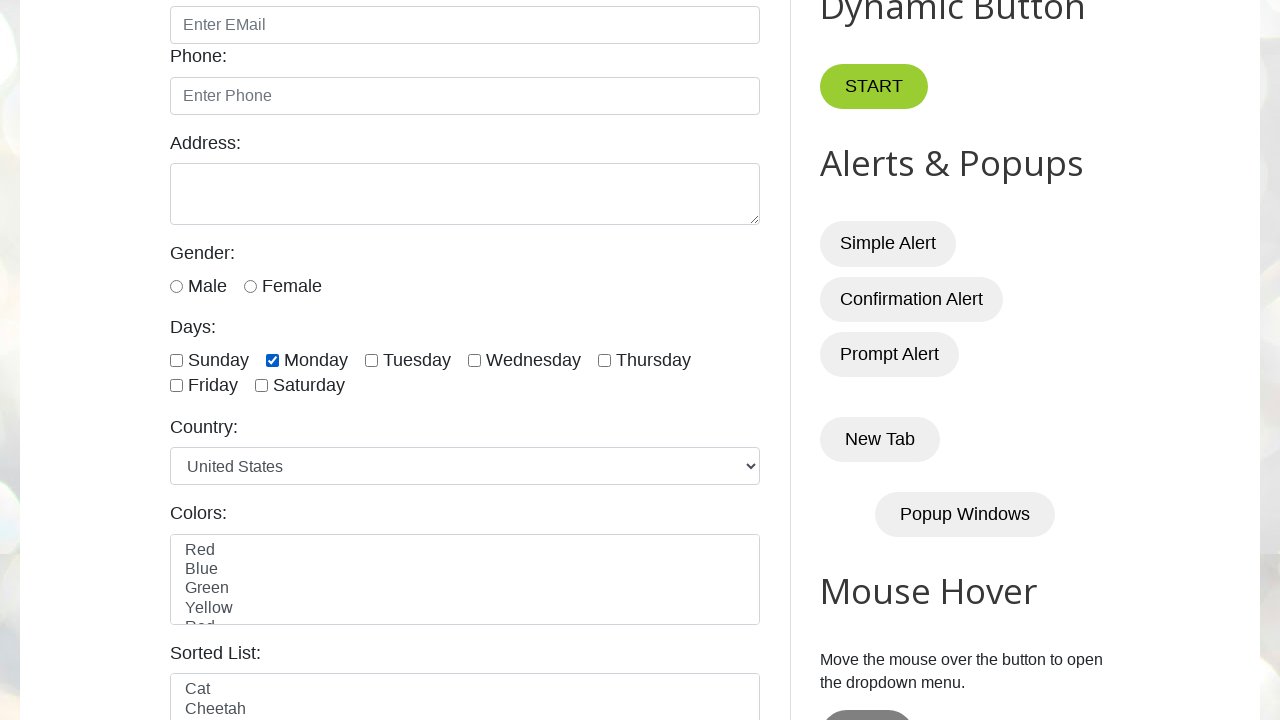

Unchecked the Monday checkbox at (272, 360) on input#monday
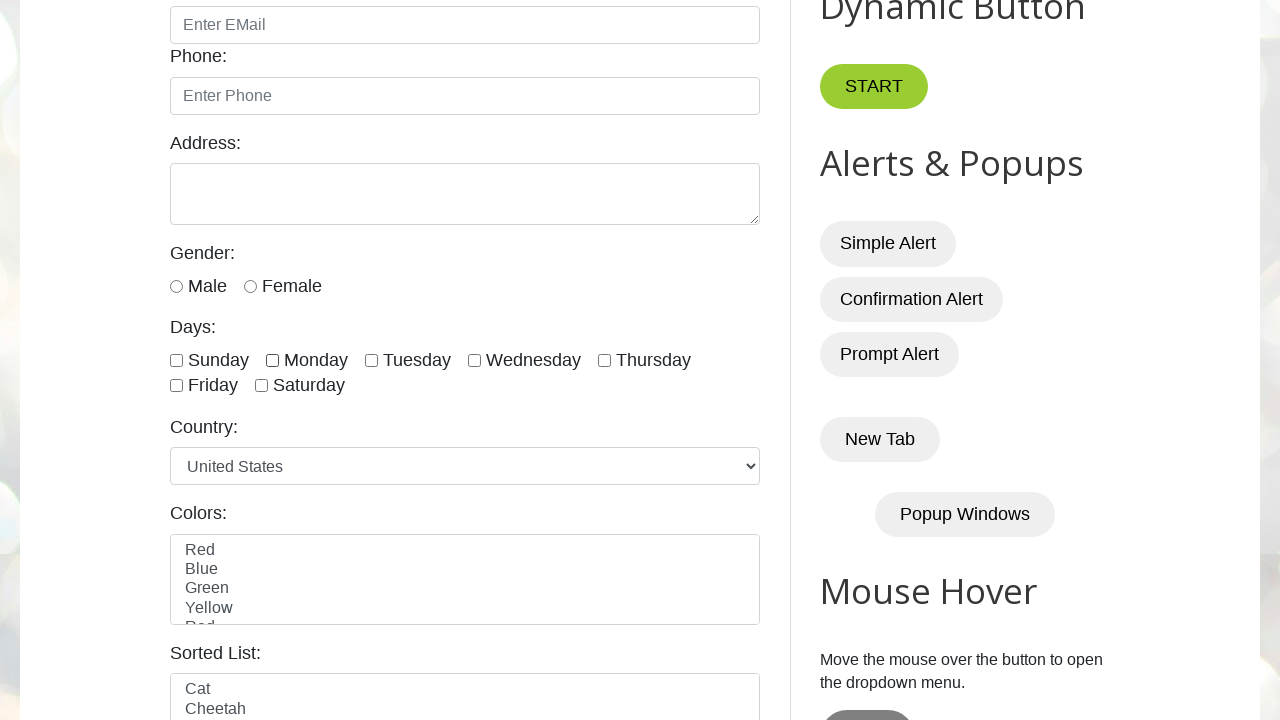

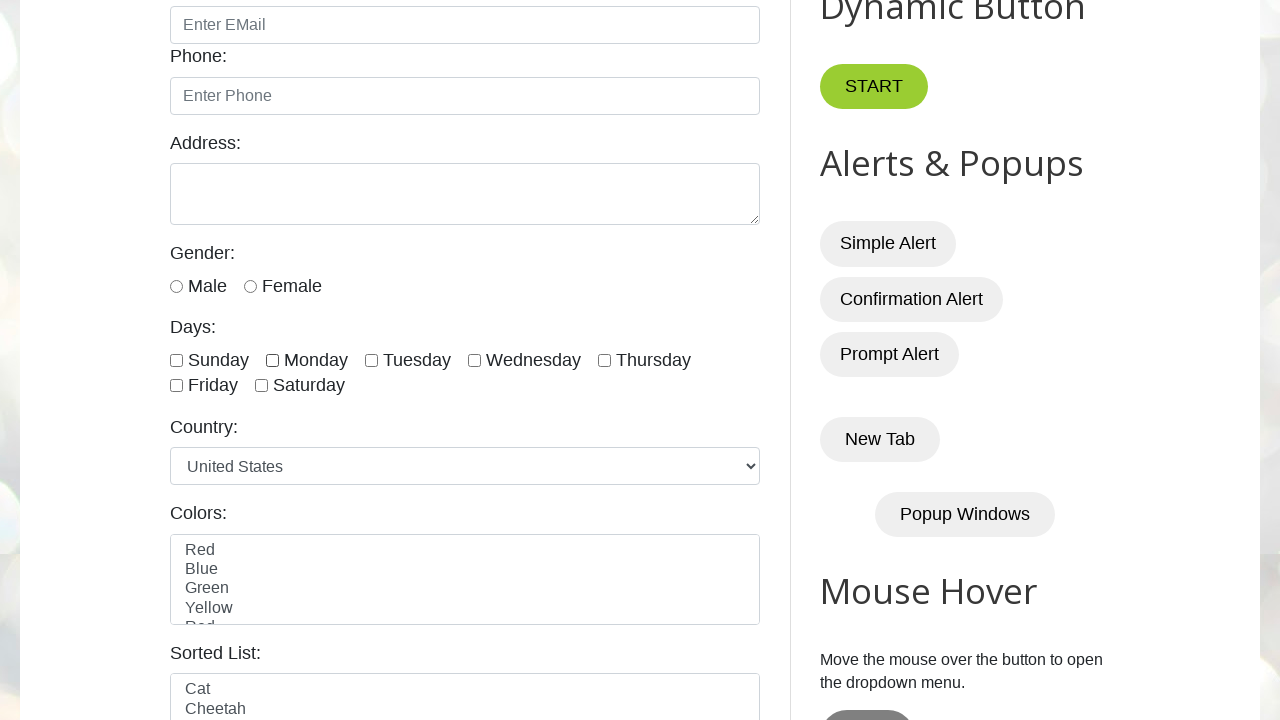